Tests alert and confirm dialog interactions by entering text and accepting alerts

Starting URL: https://rahulshettyacademy.com/AutomationPractice/

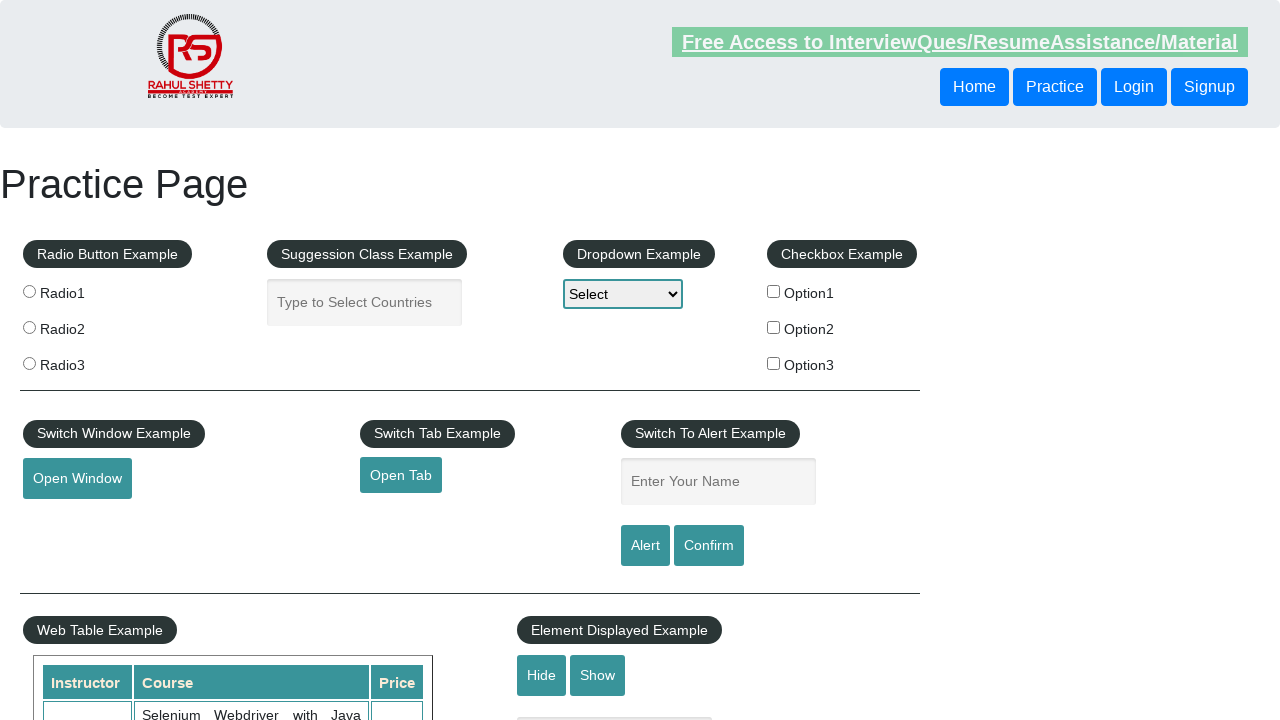

Filled name field with 'pratiksha' on //input[@id='name']
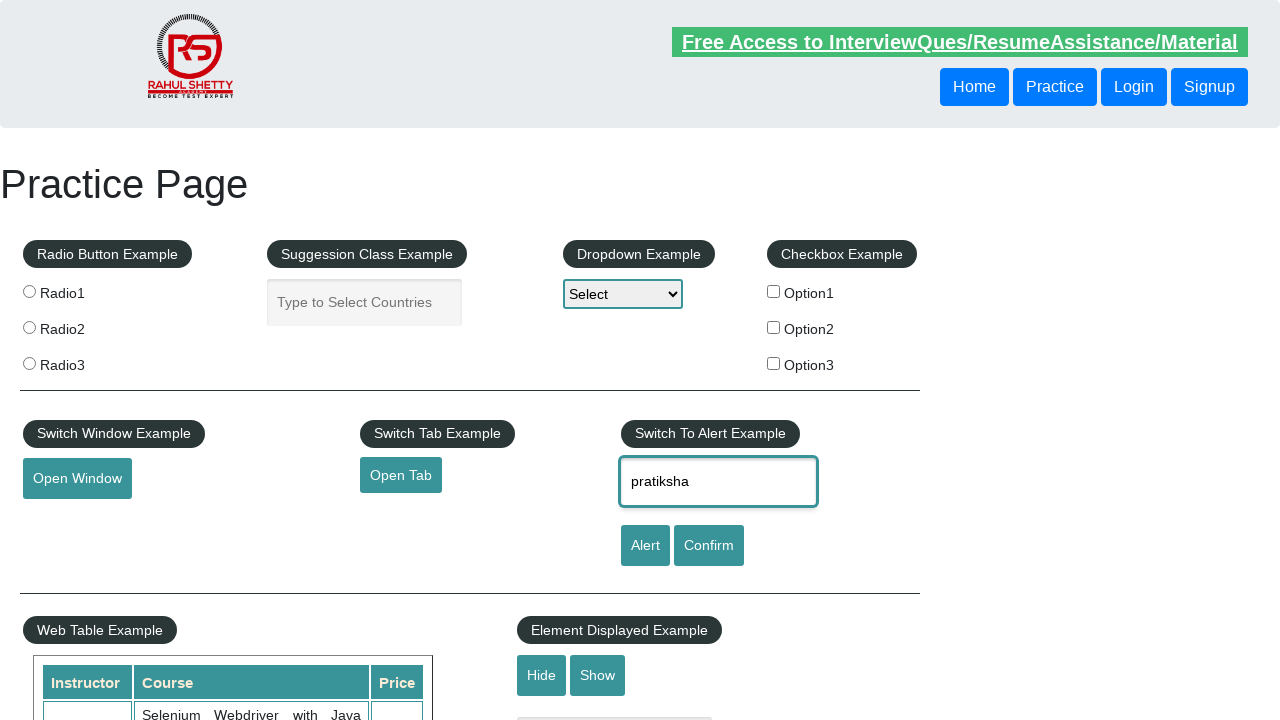

Set up dialog handler to accept alerts
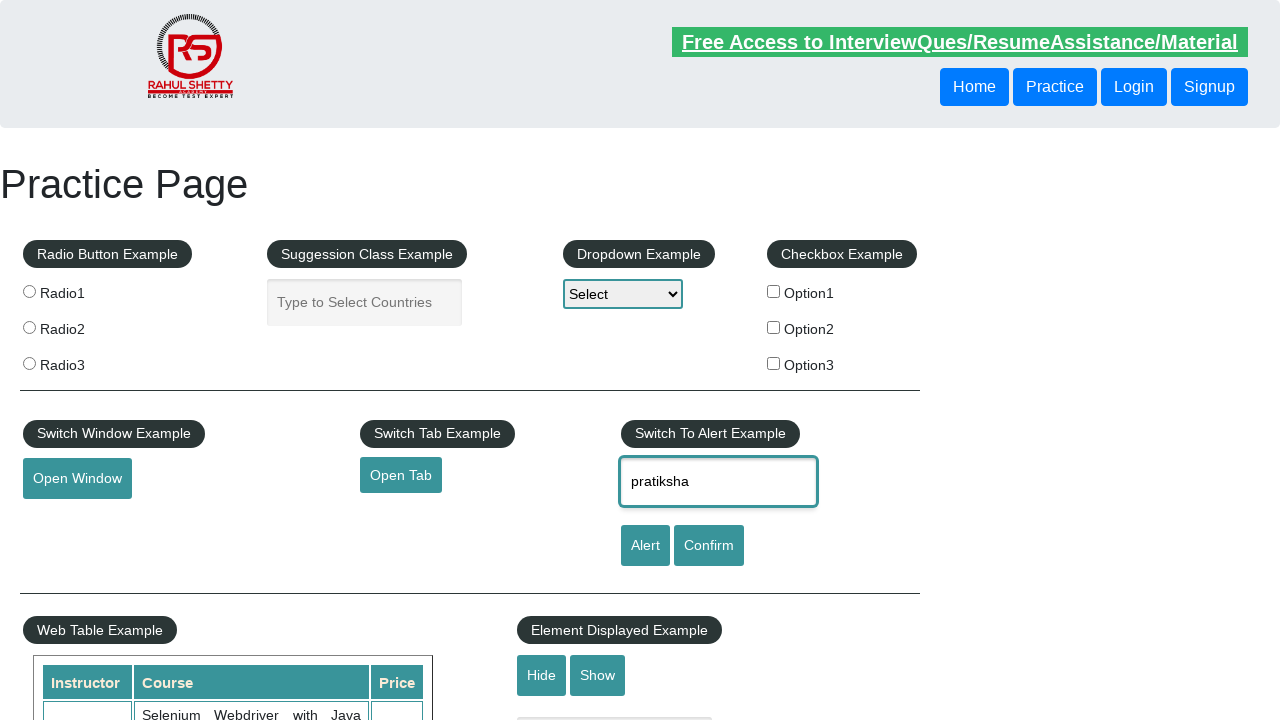

Clicked alert button and accepted alert dialog at (645, 546) on xpath=//input[@id='alertbtn']
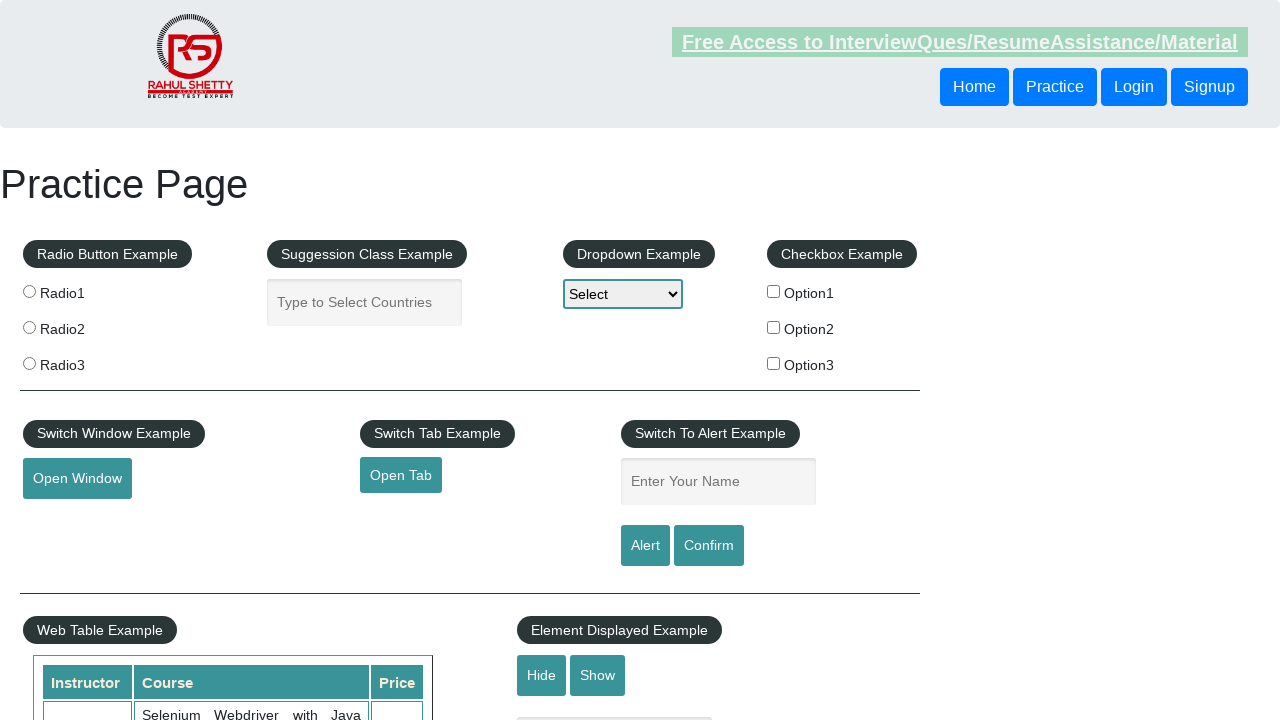

Filled name field with 'pavitra' on //input[@id='name']
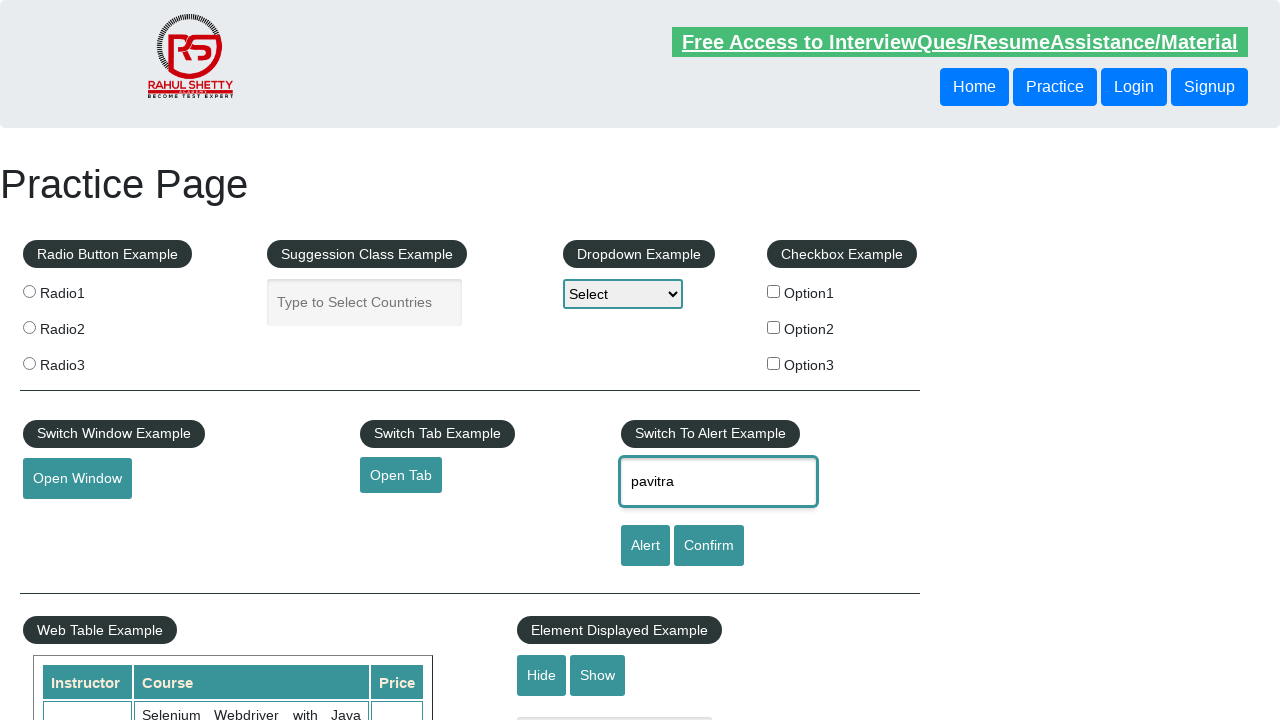

Clicked confirm button and accepted confirm dialog at (709, 546) on xpath=//input[@id='confirmbtn']
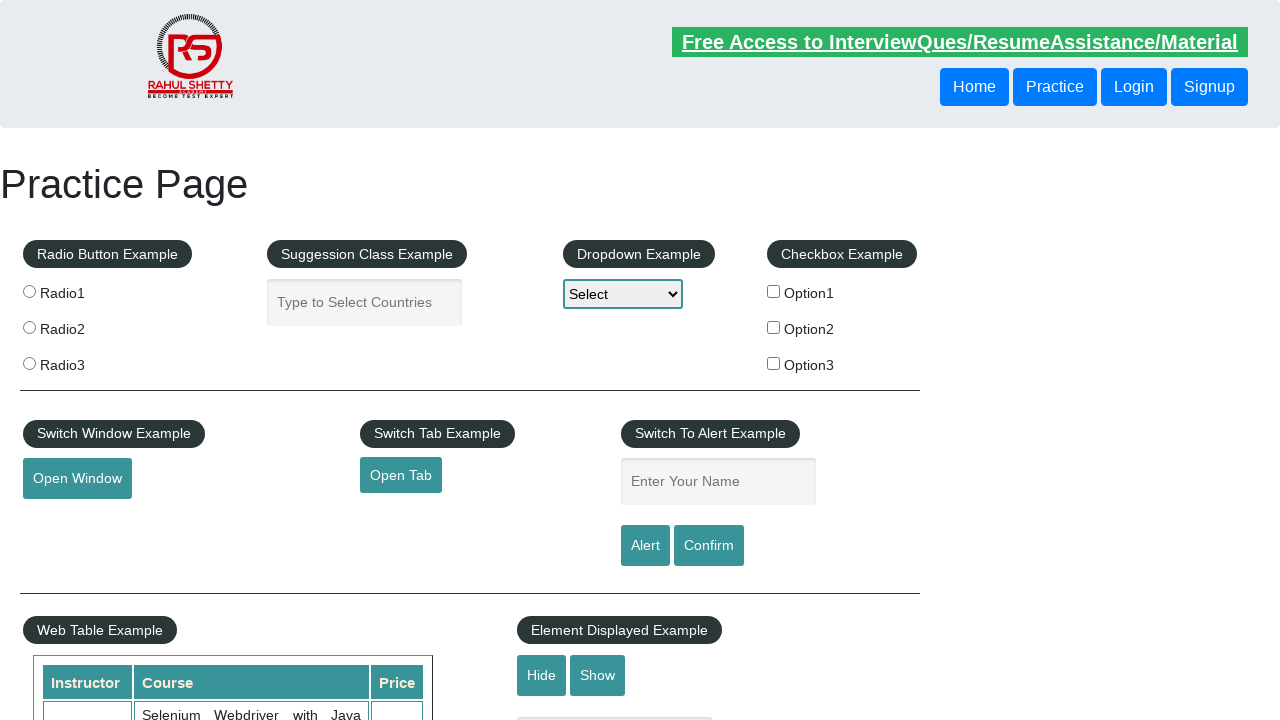

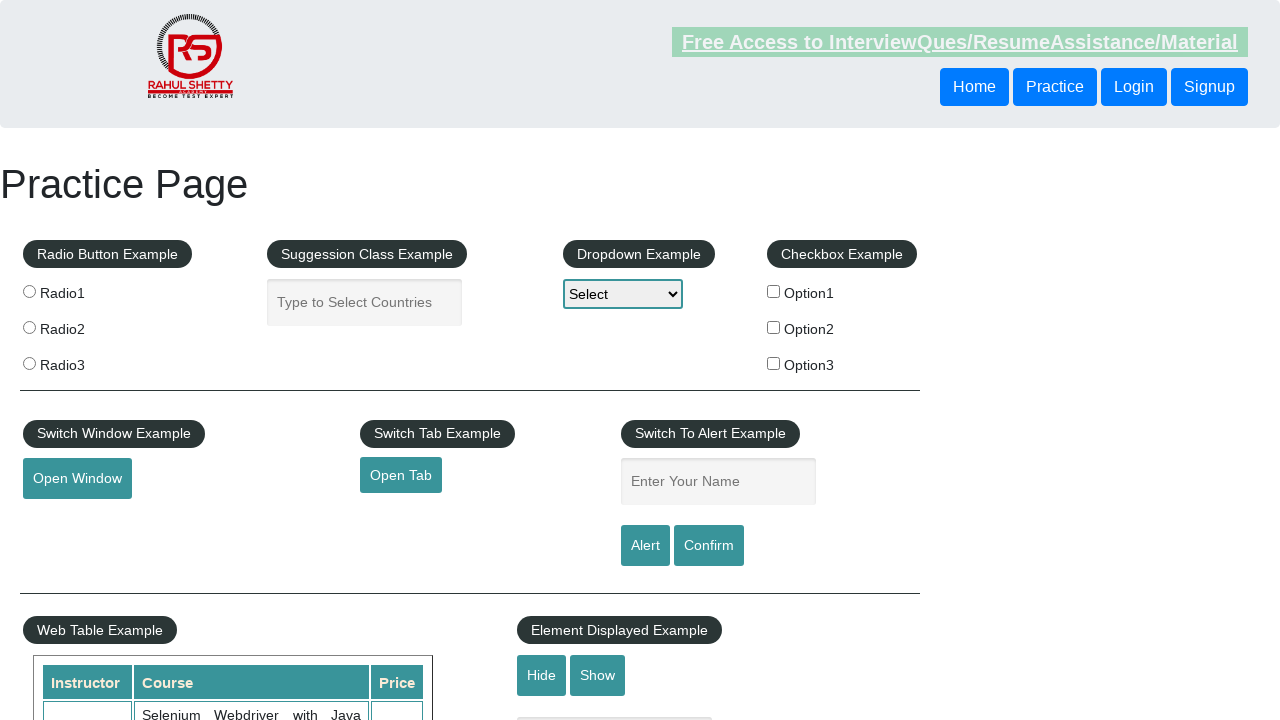